Verifies that the product image is fully loaded and displayed on the product page

Starting URL: https://www.flipkart.com/apple-iphone-13-blue-256-gb/p/itmd68a015aa1e39?pid=MOBG6VF566ZTUVFR&lid=LSTMOBG6VF566ZTUVFR2RQLVU&marketplace=FLIPKART&q=iPhone+13&store=tyy%2F4io&srno=s_1_8&otracker=search&otracker1=search&fm=organic&iid=1c0c7402-fe4f-4f45-9aa8-cc59dffe8503.MOBG6VF566ZTUVFR.SEARCH&ppt=hp&ppn=homepage&ssid=i4t60bsv4g0000001665375424769&qH=c3d519be0191fbf8

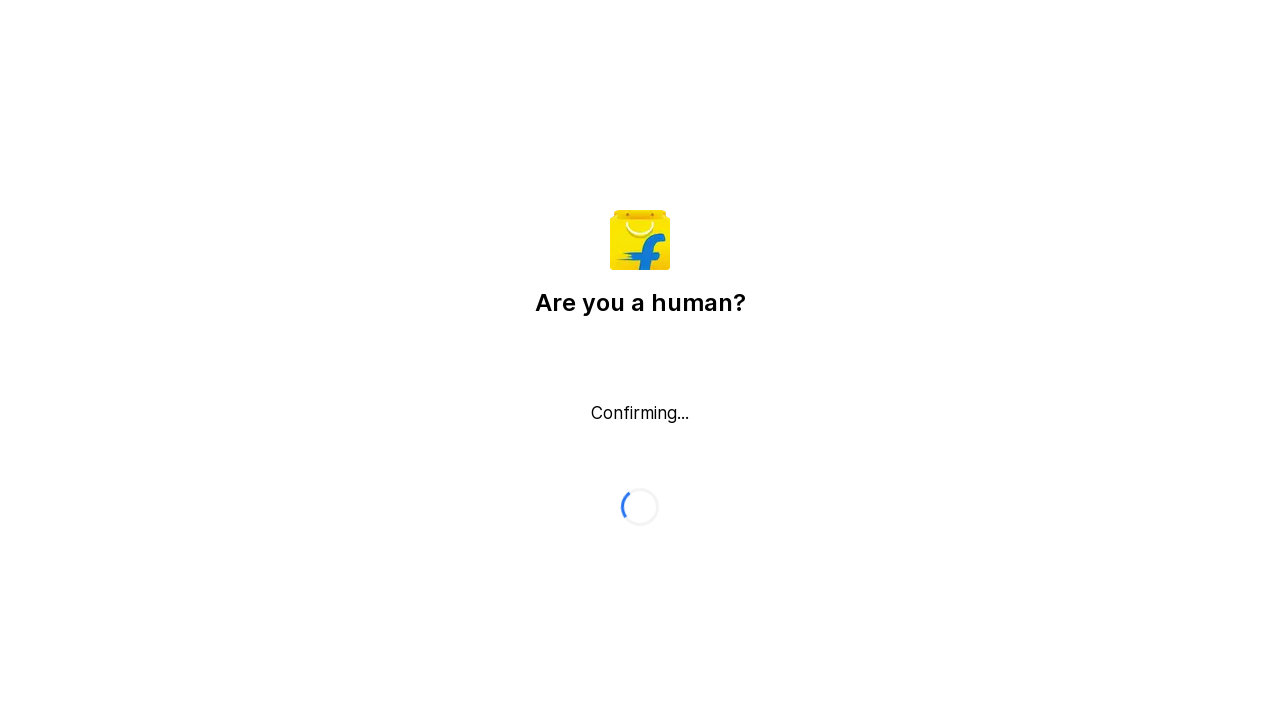

Product image became visible on the page
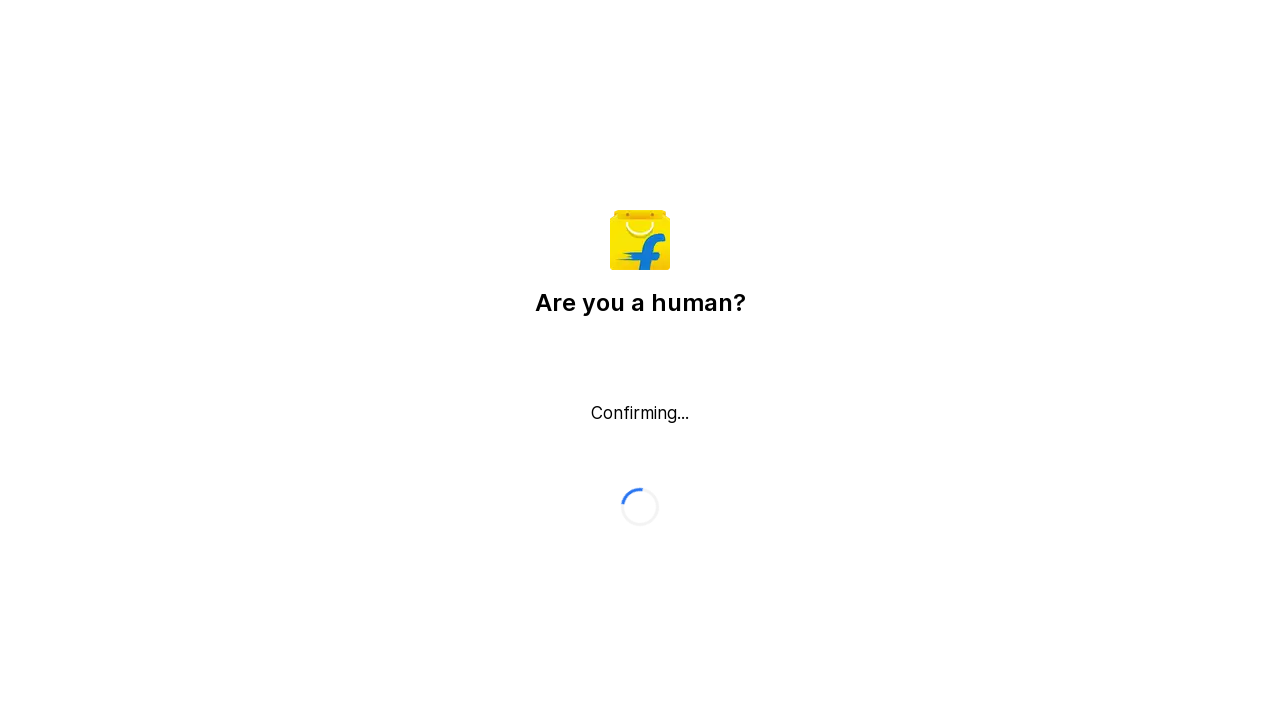

Verified product image is fully loaded - is_loaded: True
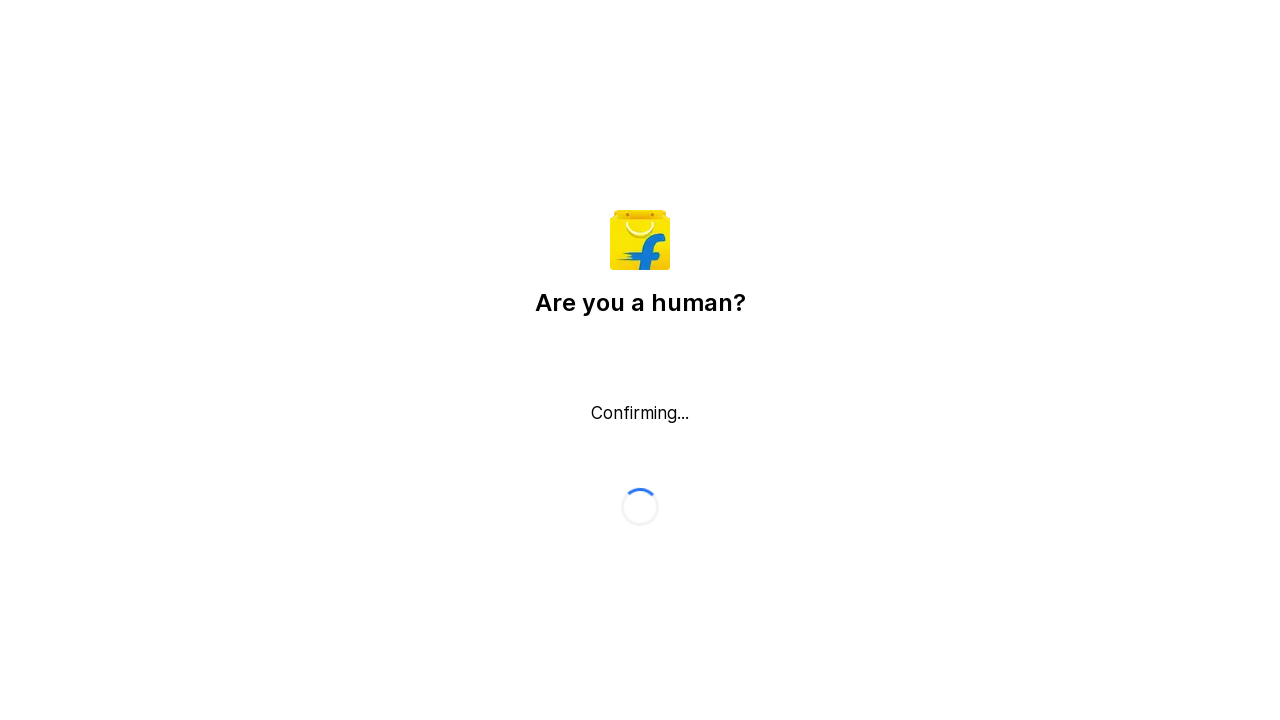

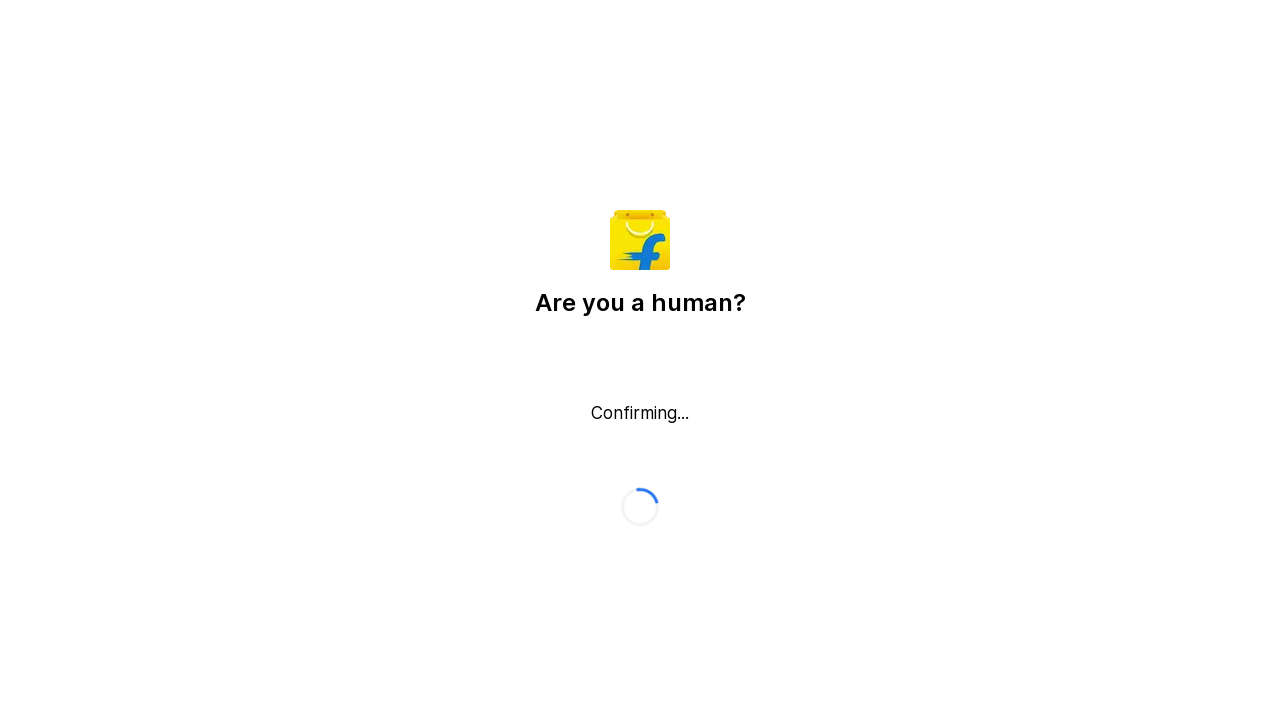